Navigates to the Selenium HQ website homepage with no additional interactions

Starting URL: https://www.seleniumhq.org

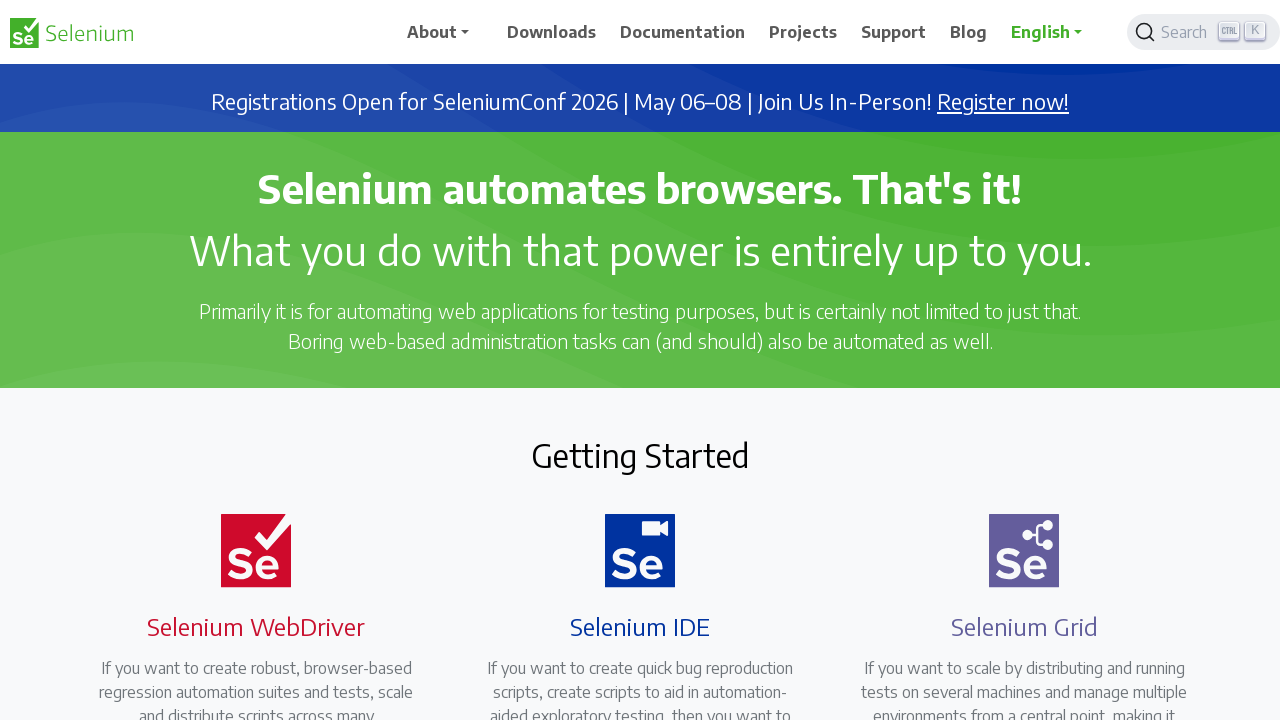

Navigated to Selenium HQ website homepage
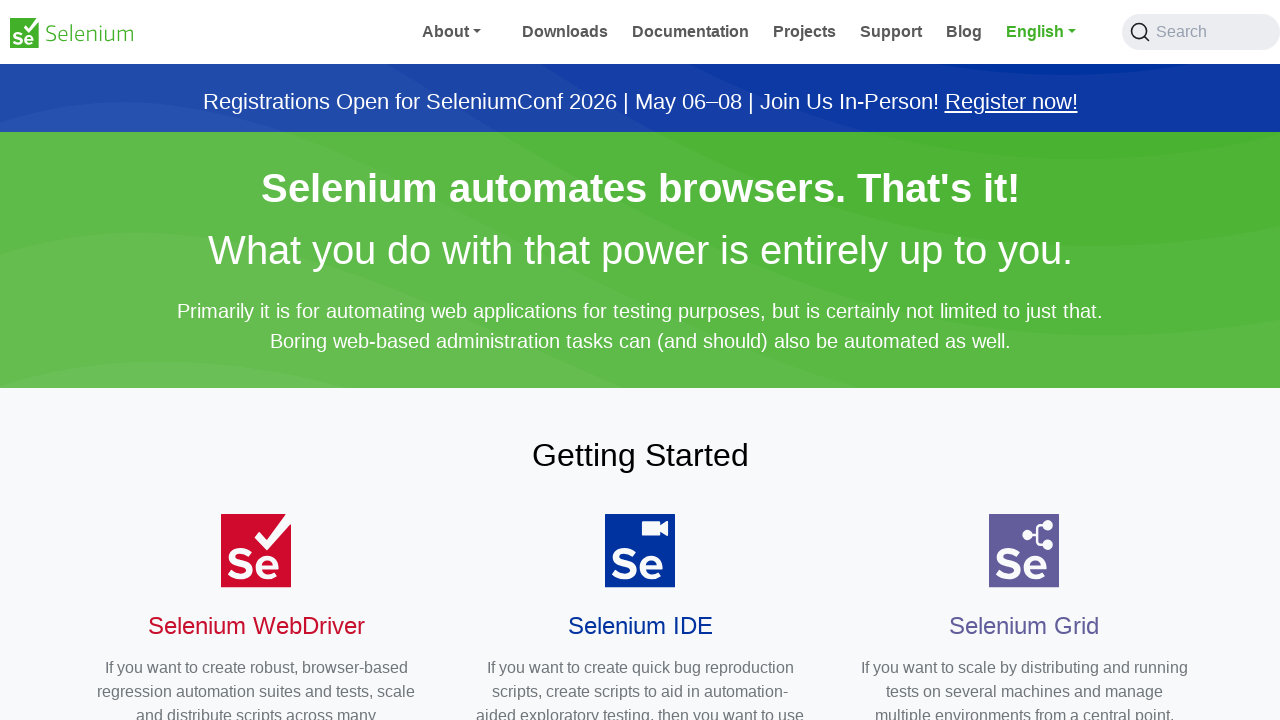

Page DOM content loaded
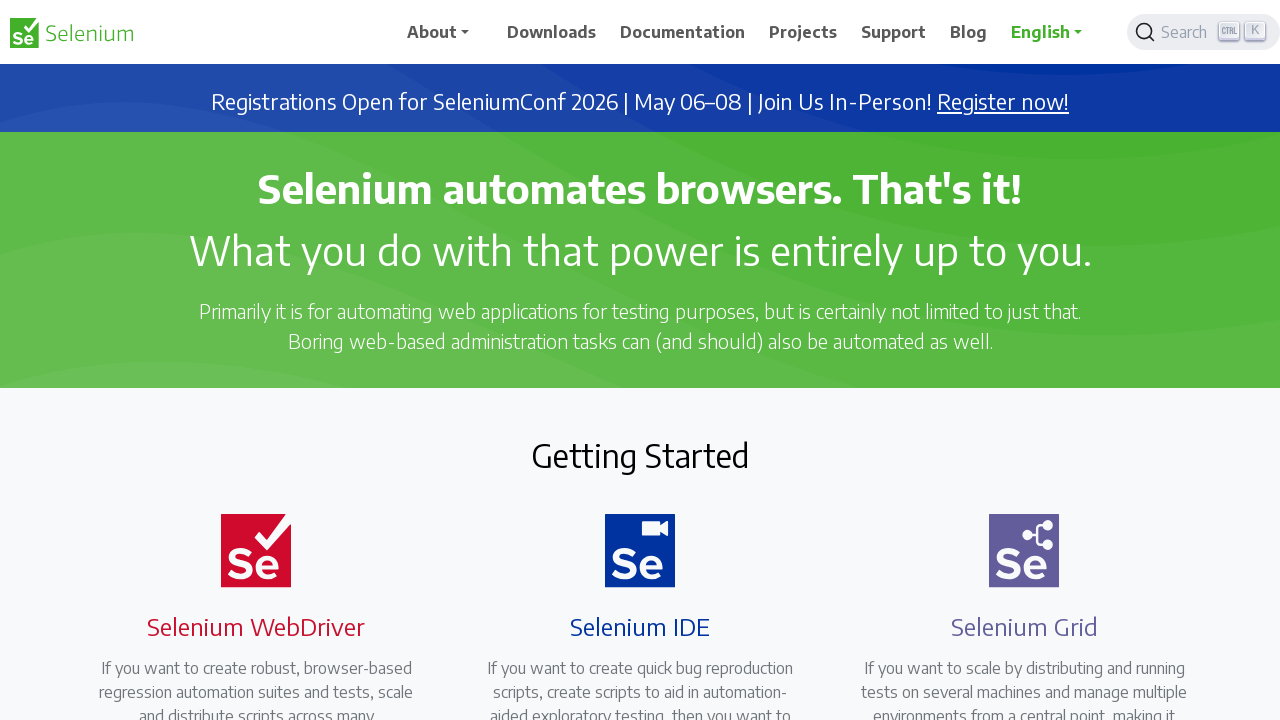

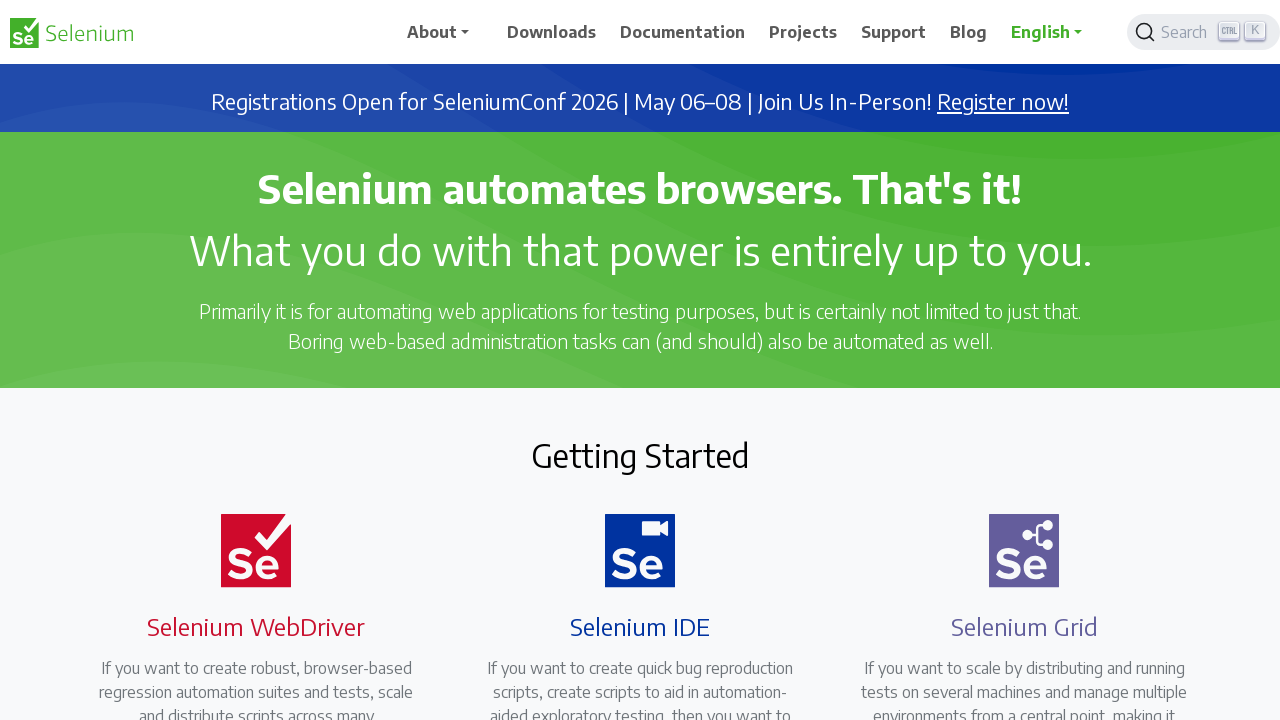